Tests right-click context menu functionality on a button element and handles the resulting alert dialog

Starting URL: https://only-testing-blog.blogspot.com/2014/09/selectable.html

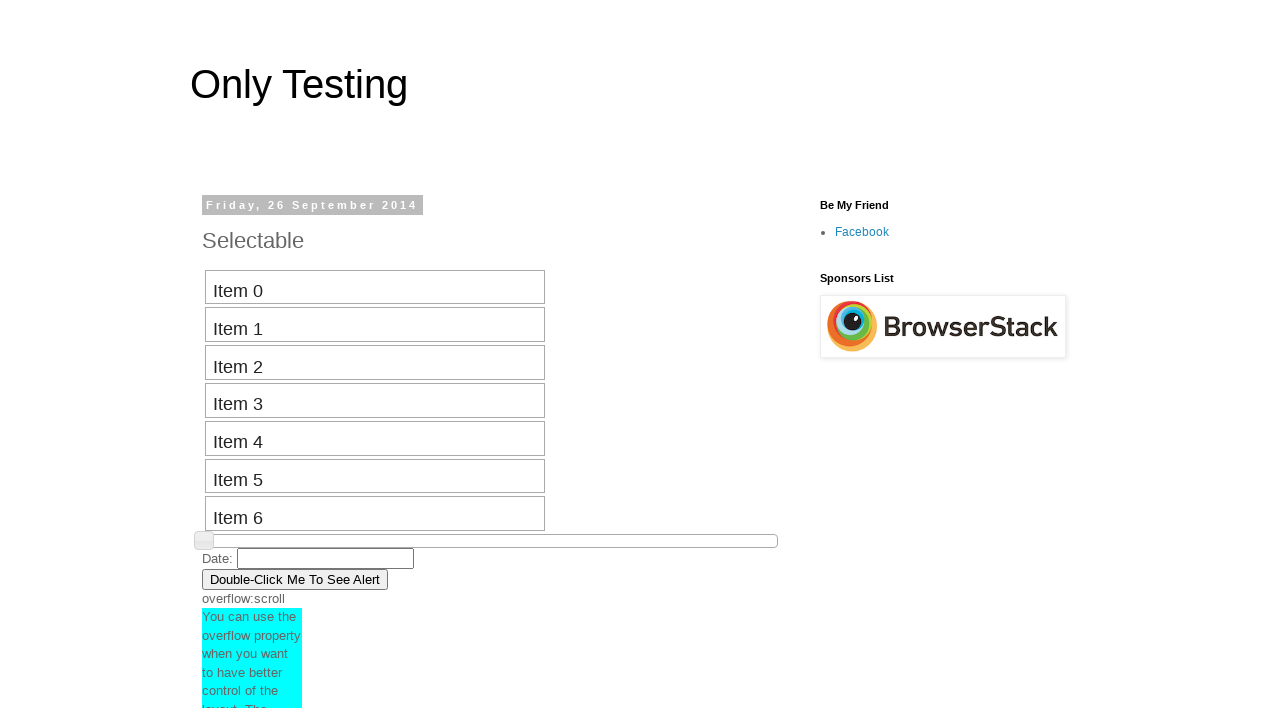

Located the button element with text 'Double-Click Me To See Alert'
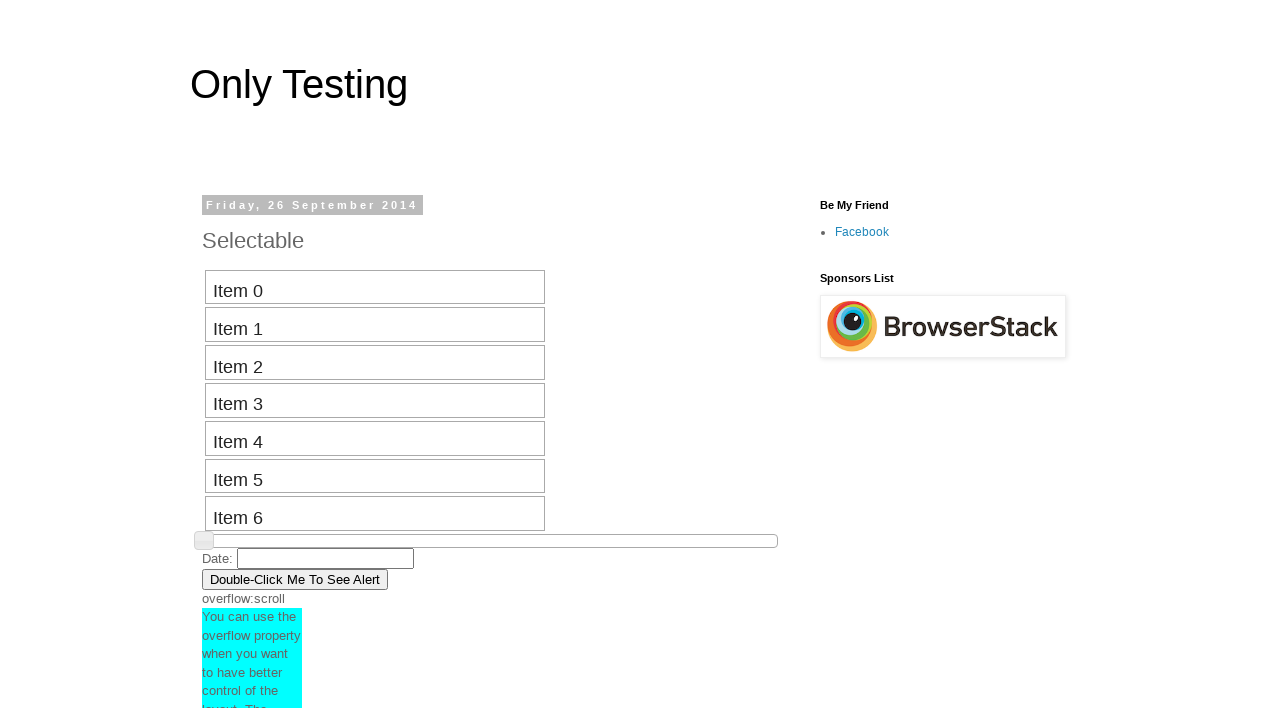

Performed right-click context menu action on the button at (295, 579) on xpath=//button[normalize-space()='Double-Click Me To See Alert']
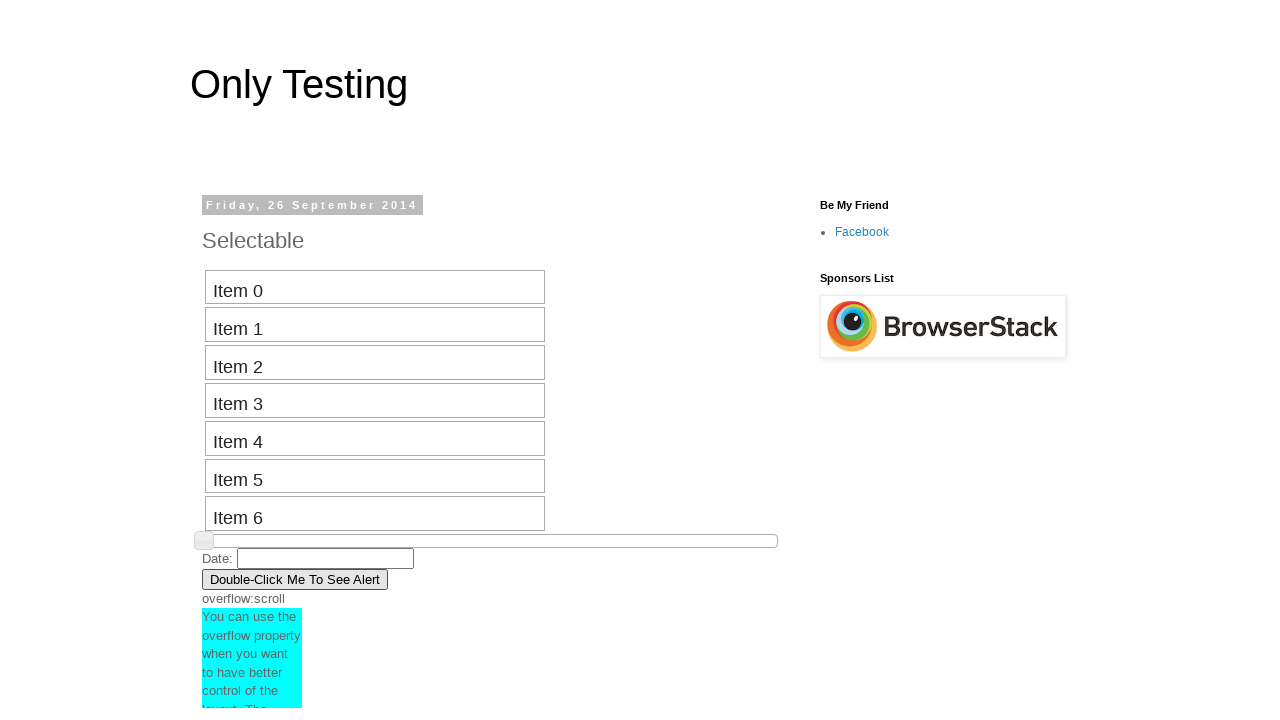

Set up dialog handler to accept any alerts
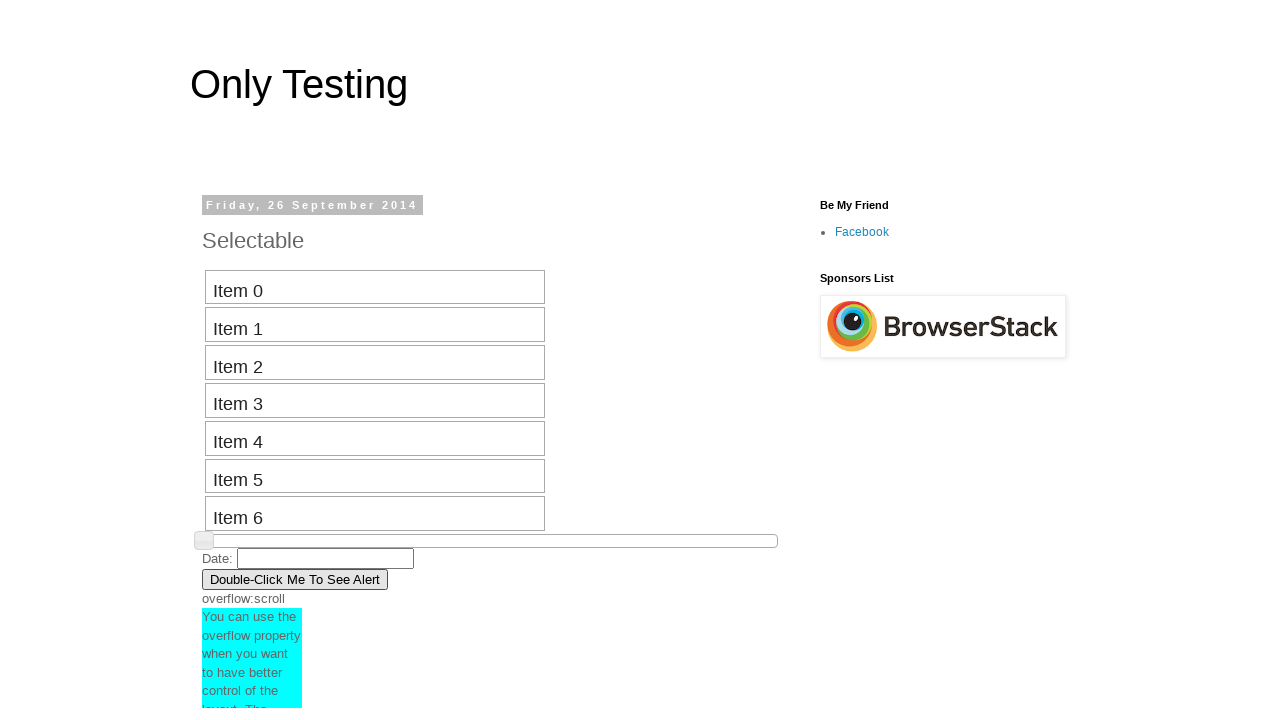

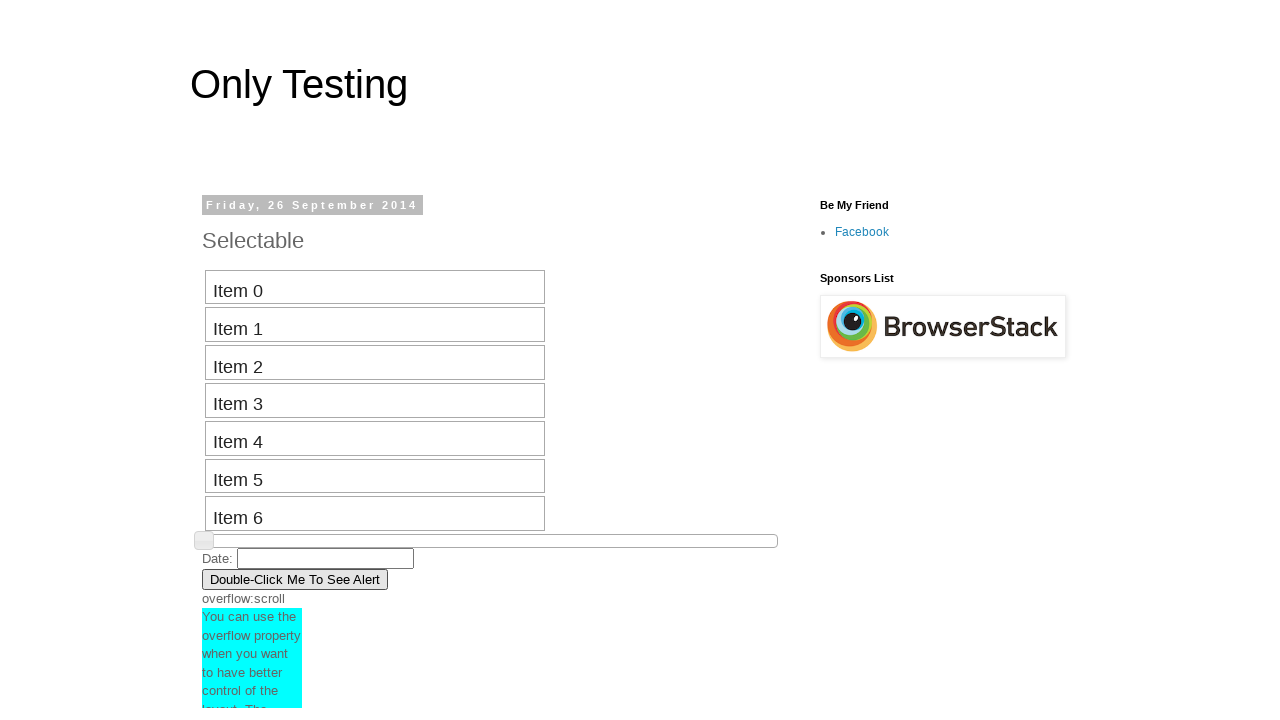